Tests e-commerce functionality by navigating to the phones and tablets category page and clicking the first "Add to Cart" button

Starting URL: https://www.applegadgetsbd.com/category/phones-tablets

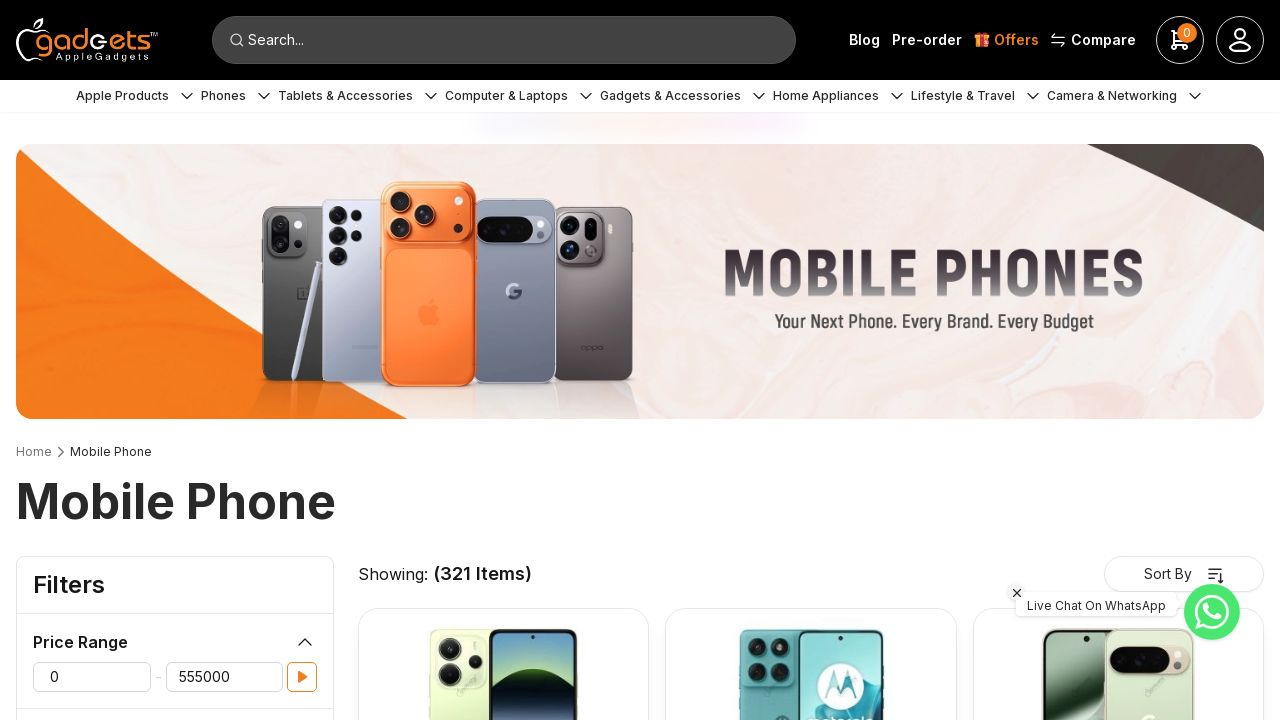

Waited 5 seconds for page to load
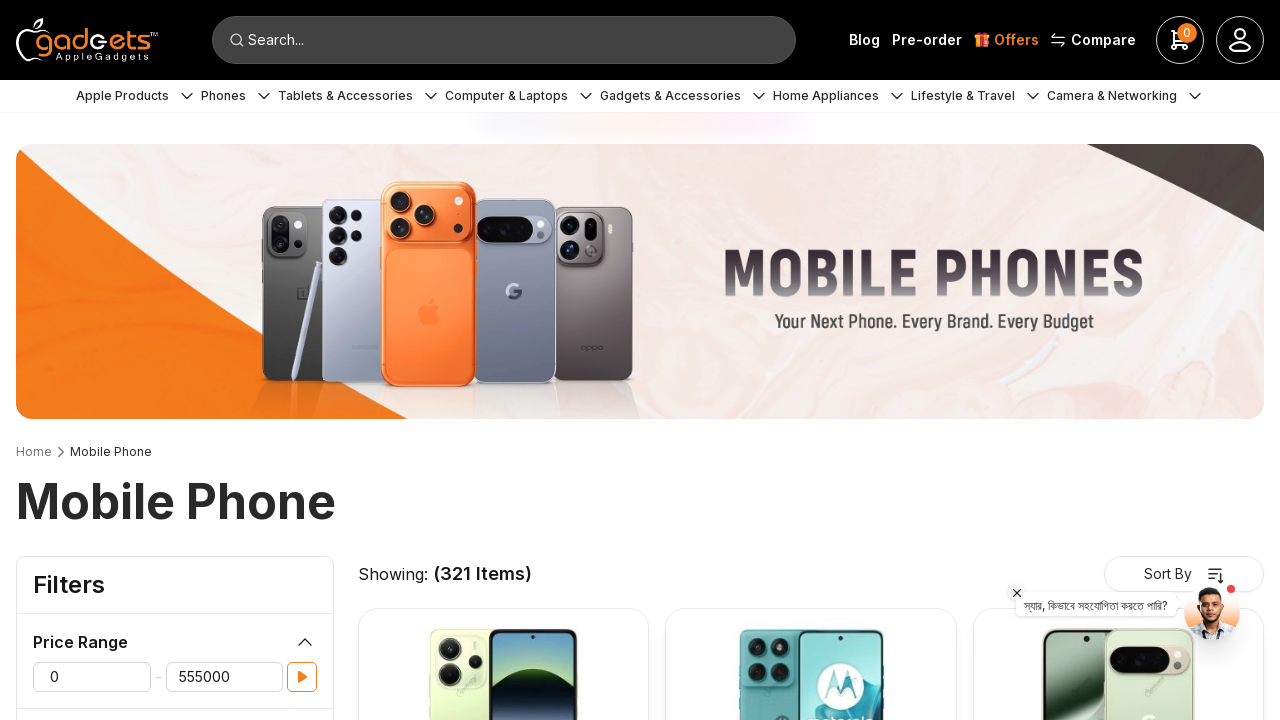

Located all 'Add to Cart' buttons on phones and tablets category page
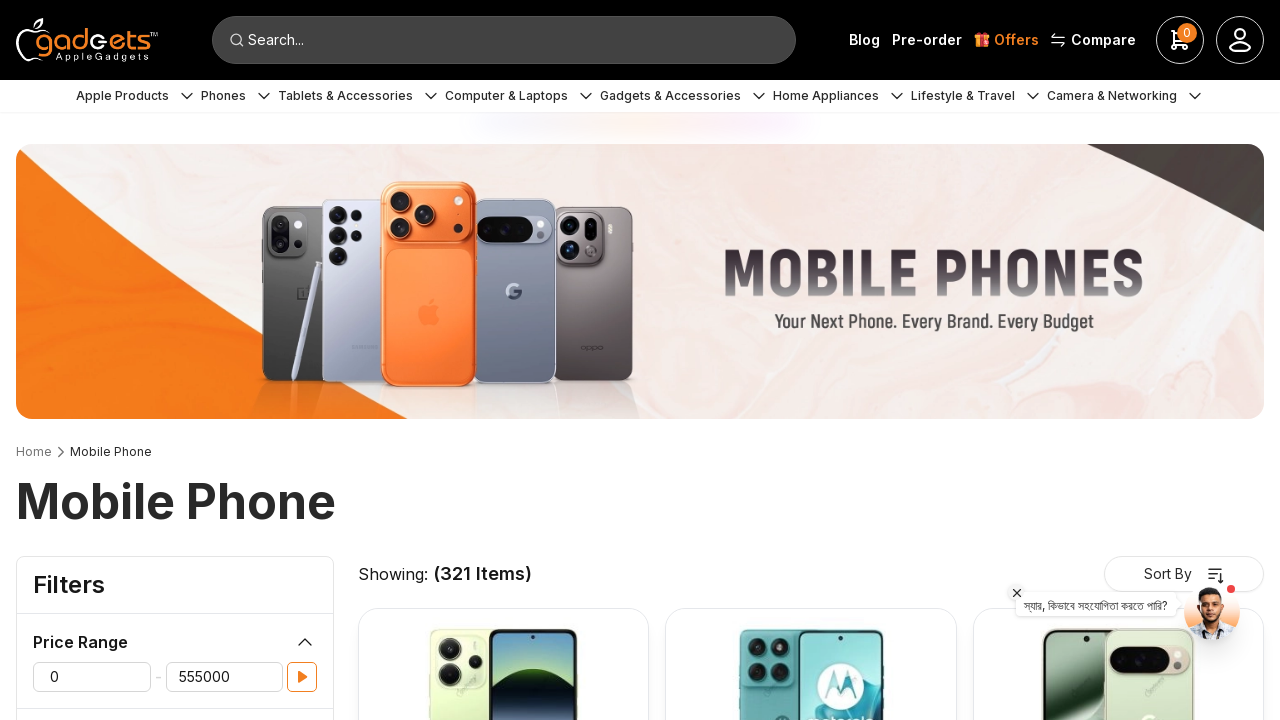

No 'Add to Cart' buttons found on the page
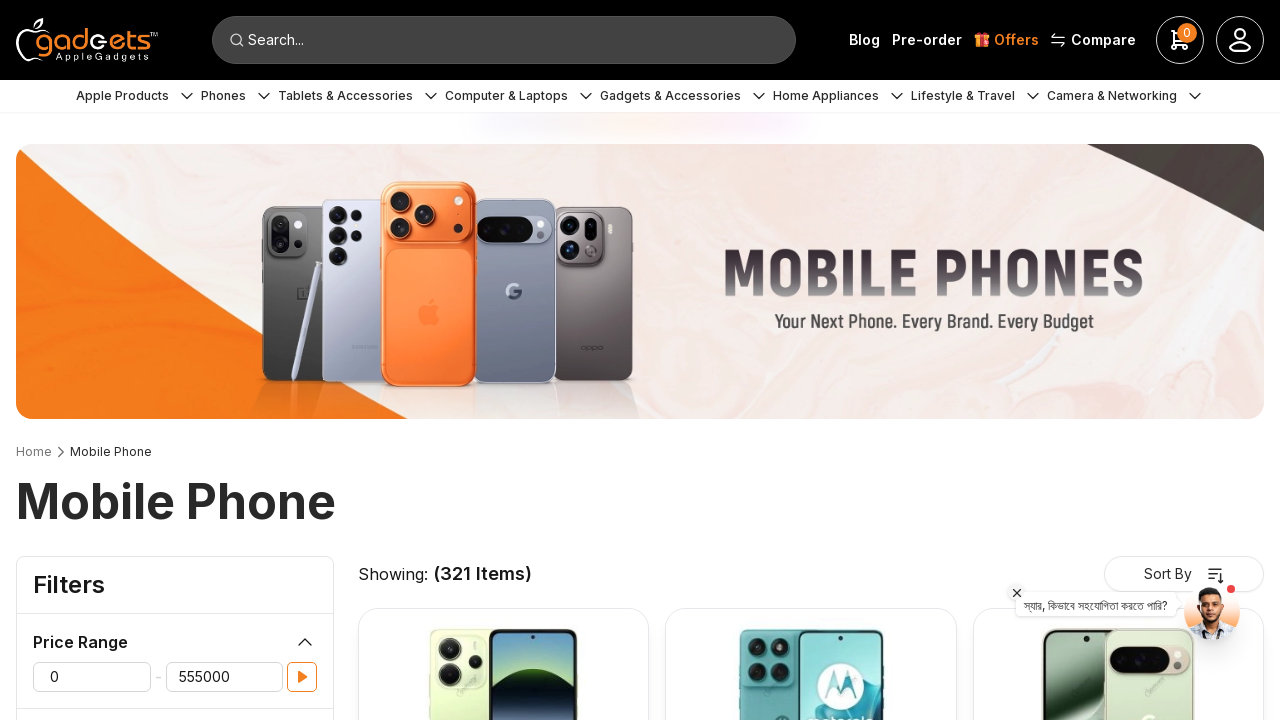

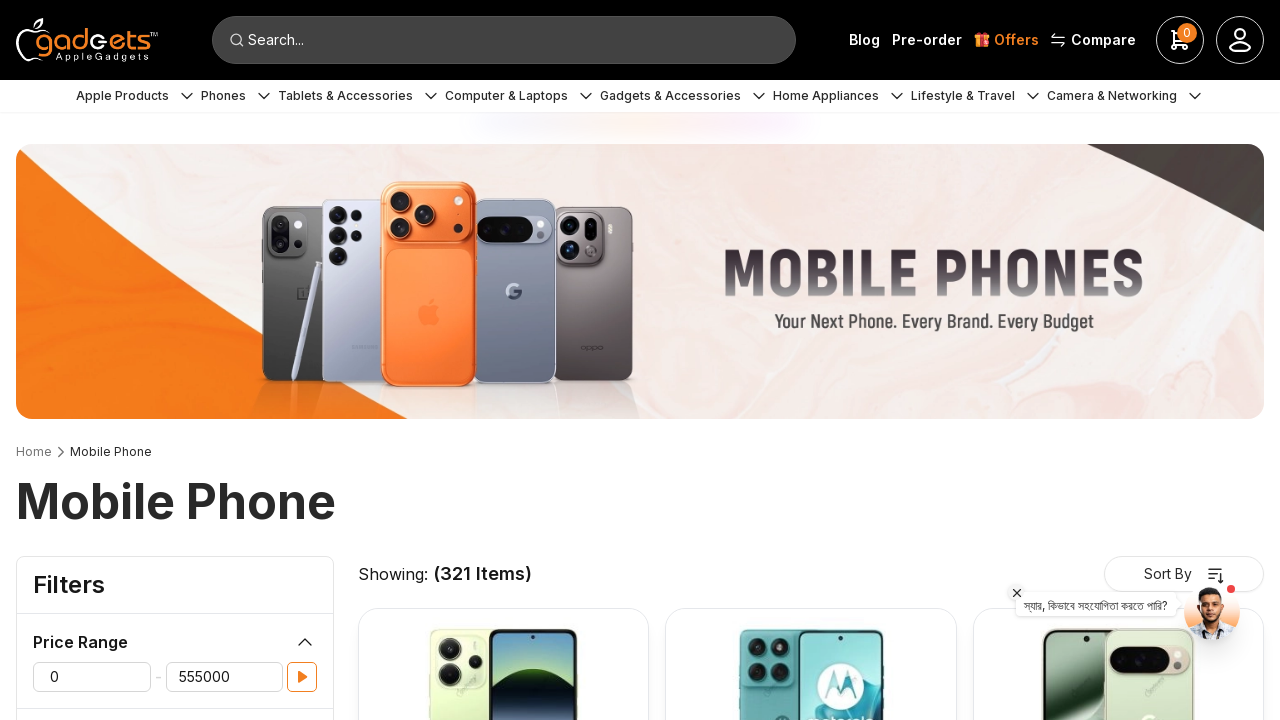